Tests dismissing a modal/popup advertisement by clicking the close button in the modal footer

Starting URL: http://the-internet.herokuapp.com/entry_ad

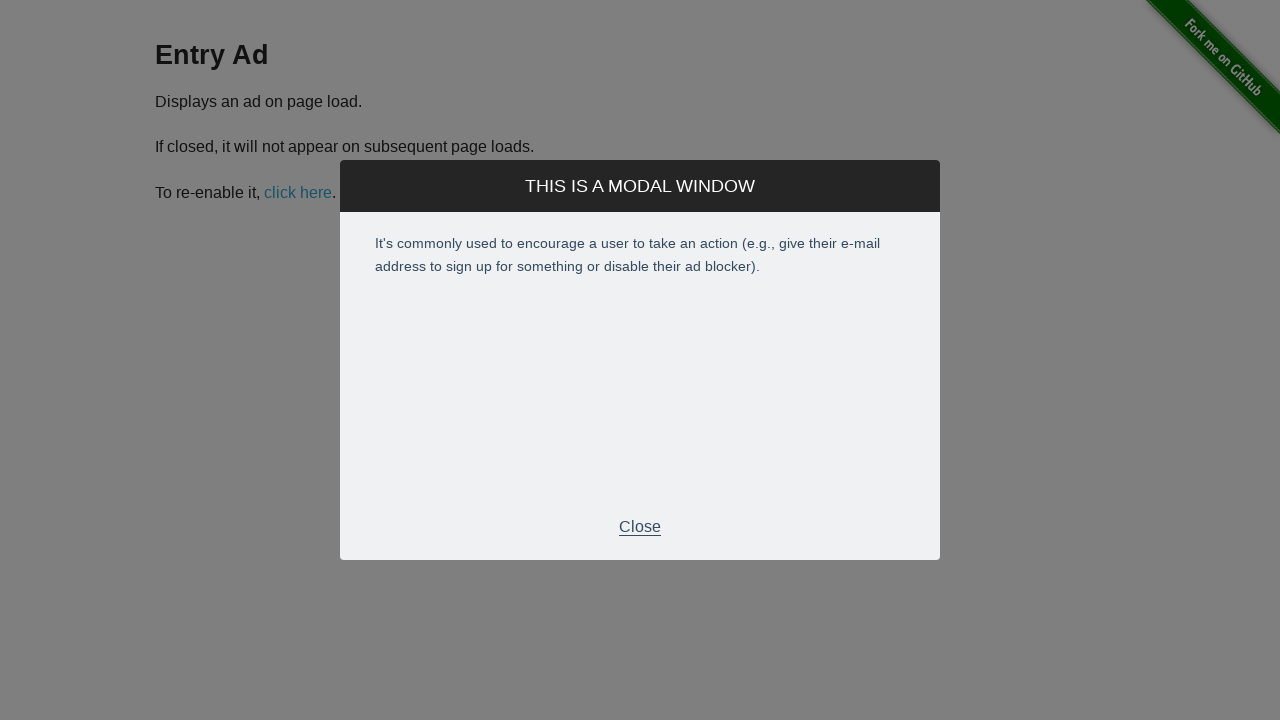

Modal close button became visible
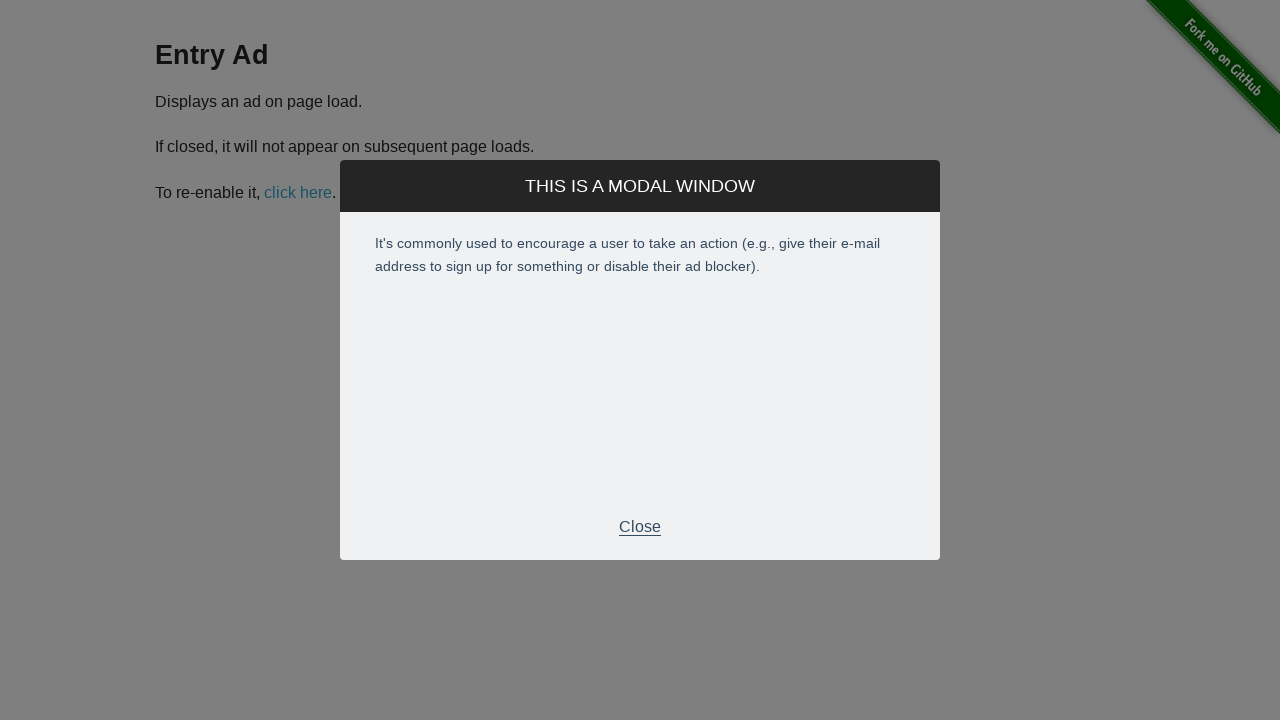

Clicked the close button in modal footer to dismiss advertisement at (640, 527) on xpath=//div[@class='modal-footer']/p
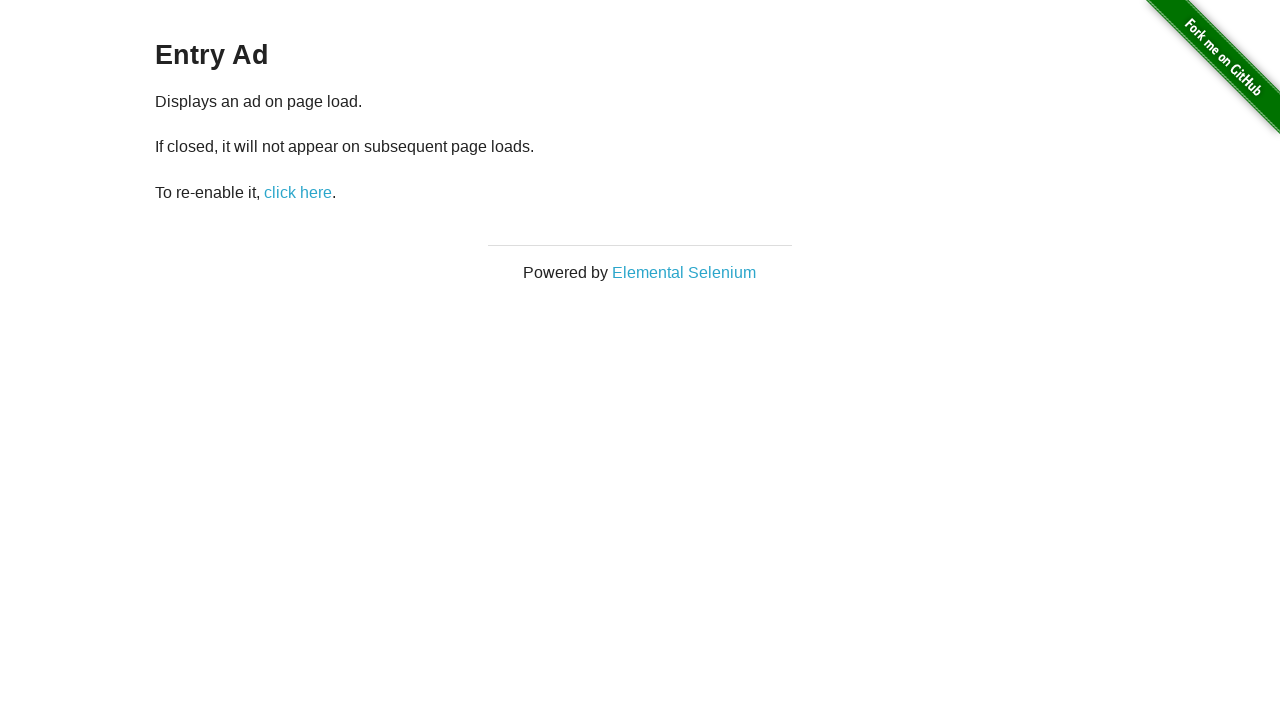

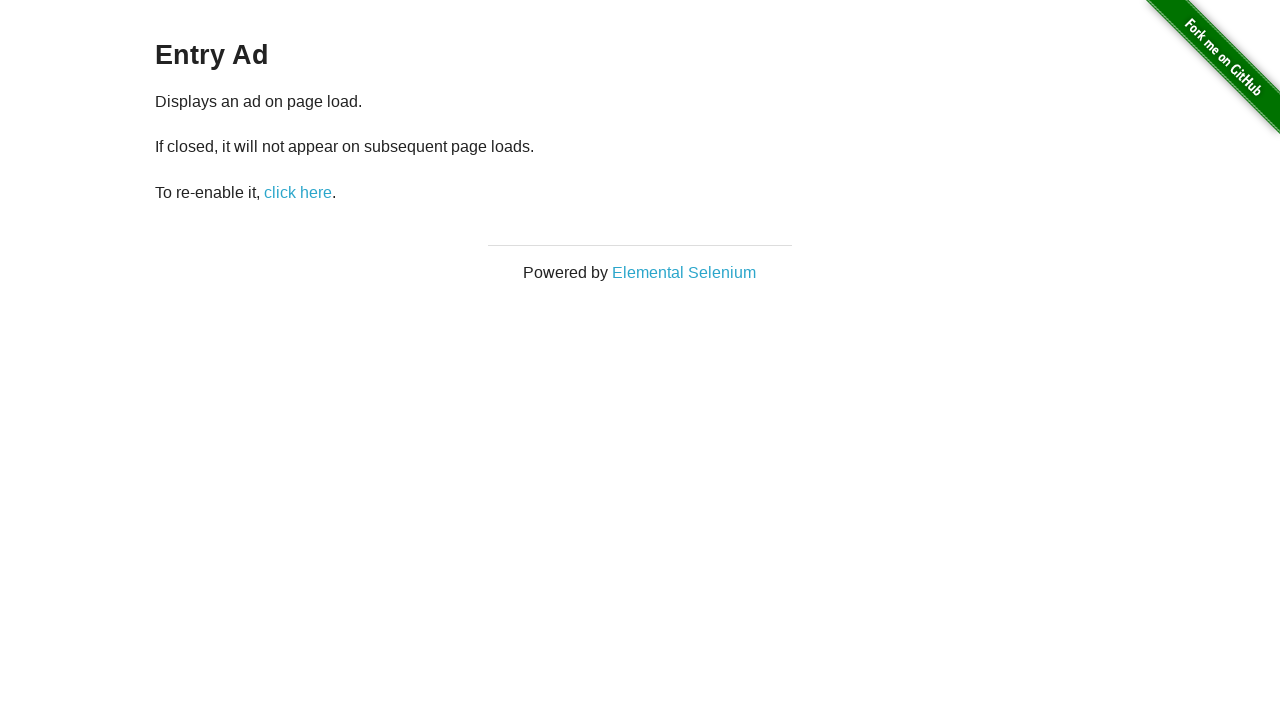